Tests product search functionality by searching for "phone", verifying search results are found, clicking the first product, and confirming the product name contains "phone"

Starting URL: https://testotomasyonu.com/

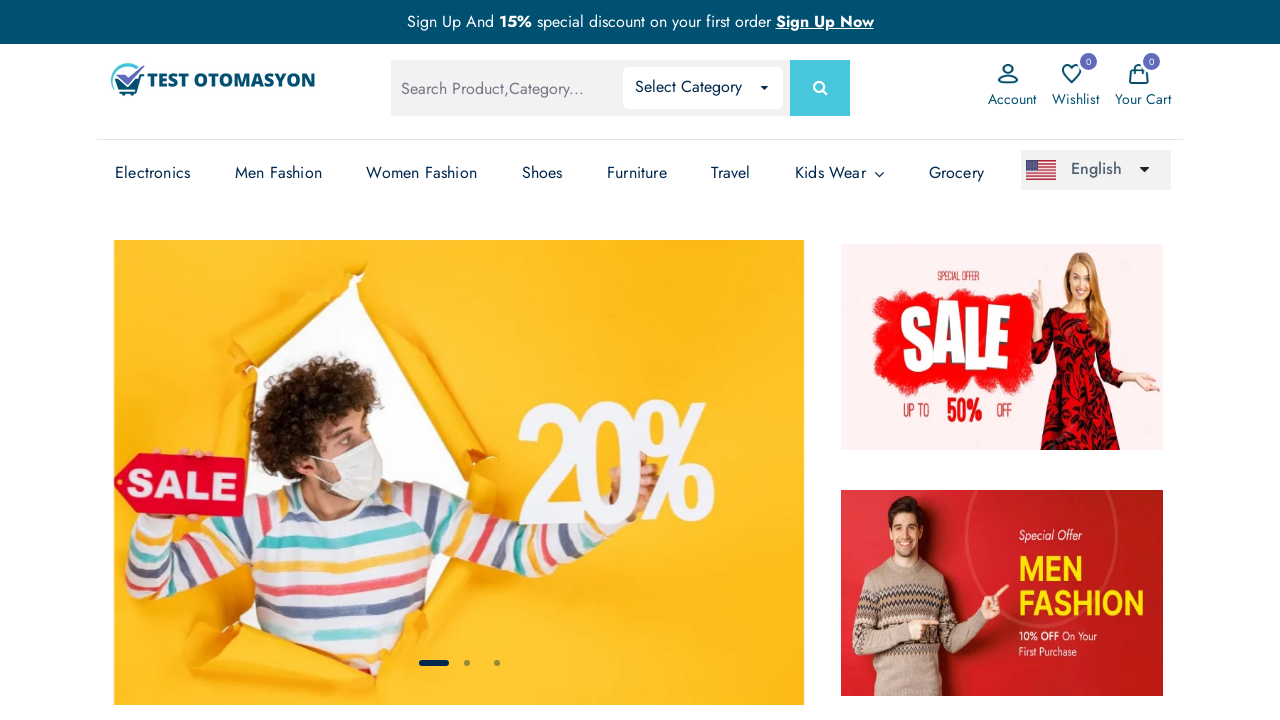

Filled search box with 'phone' on #global-search
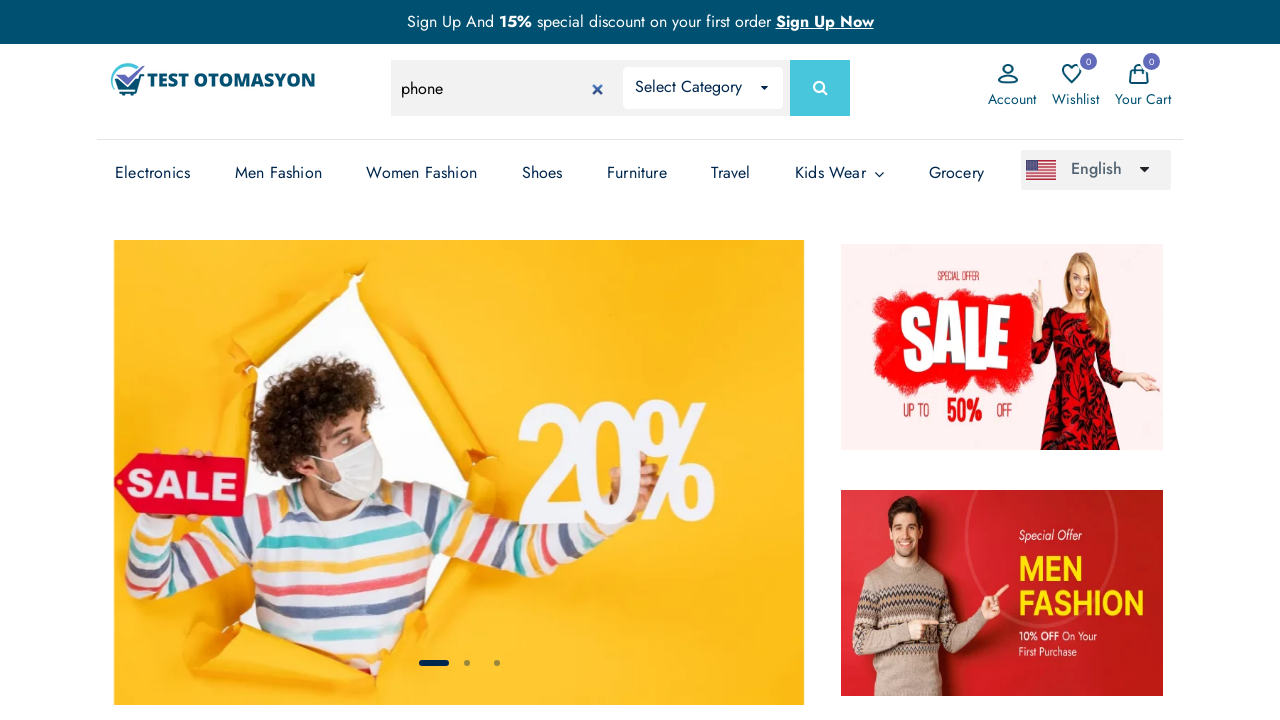

Pressed Enter to submit search on #global-search
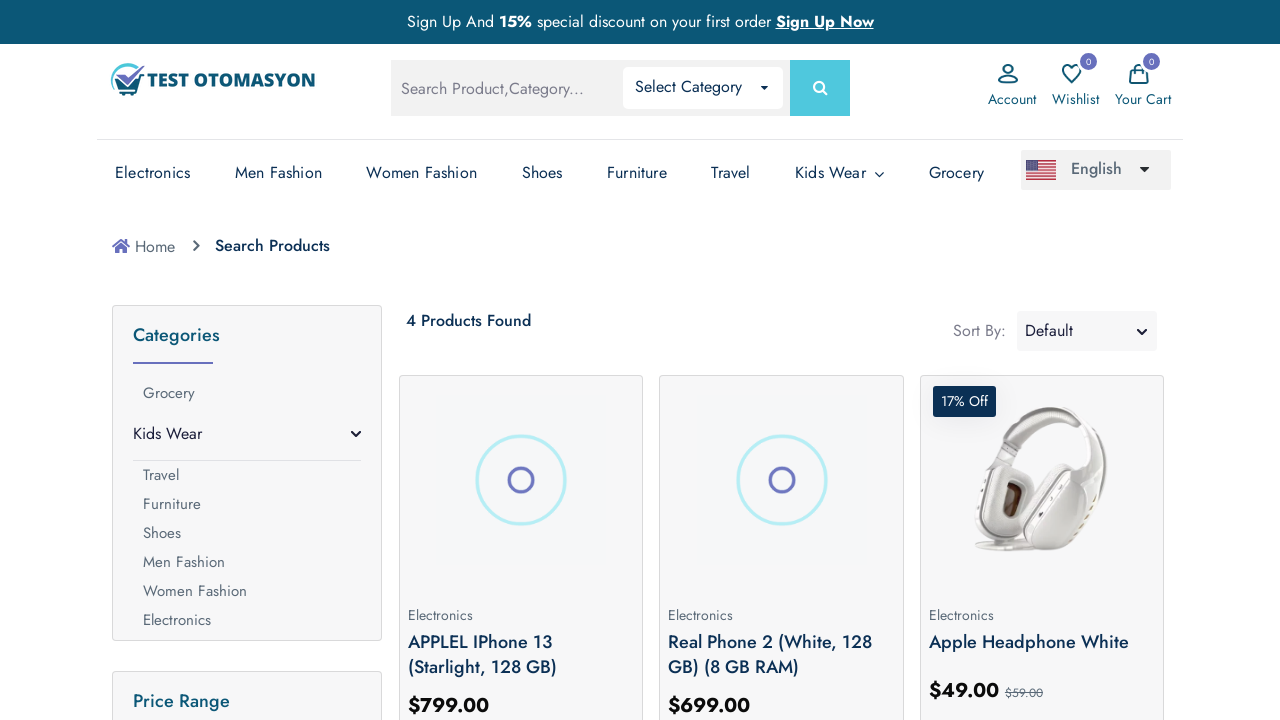

Search results loaded successfully
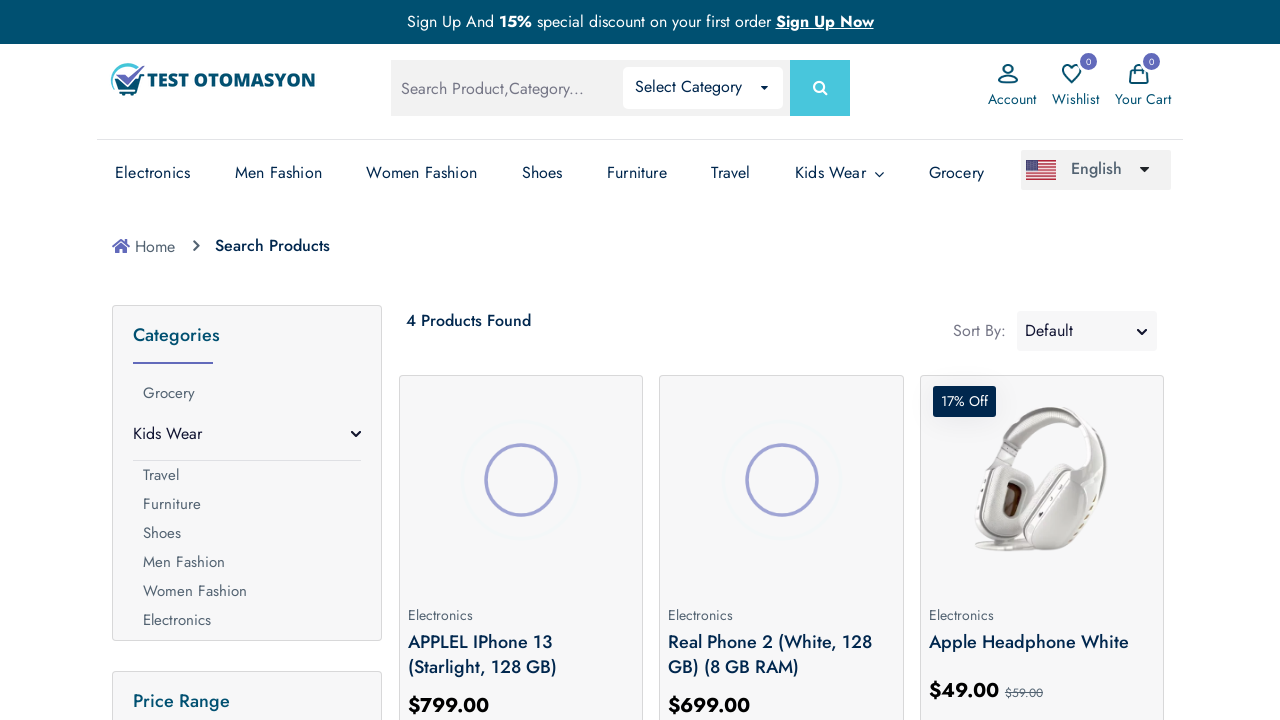

Retrieved search result count text: '4 Products Found'
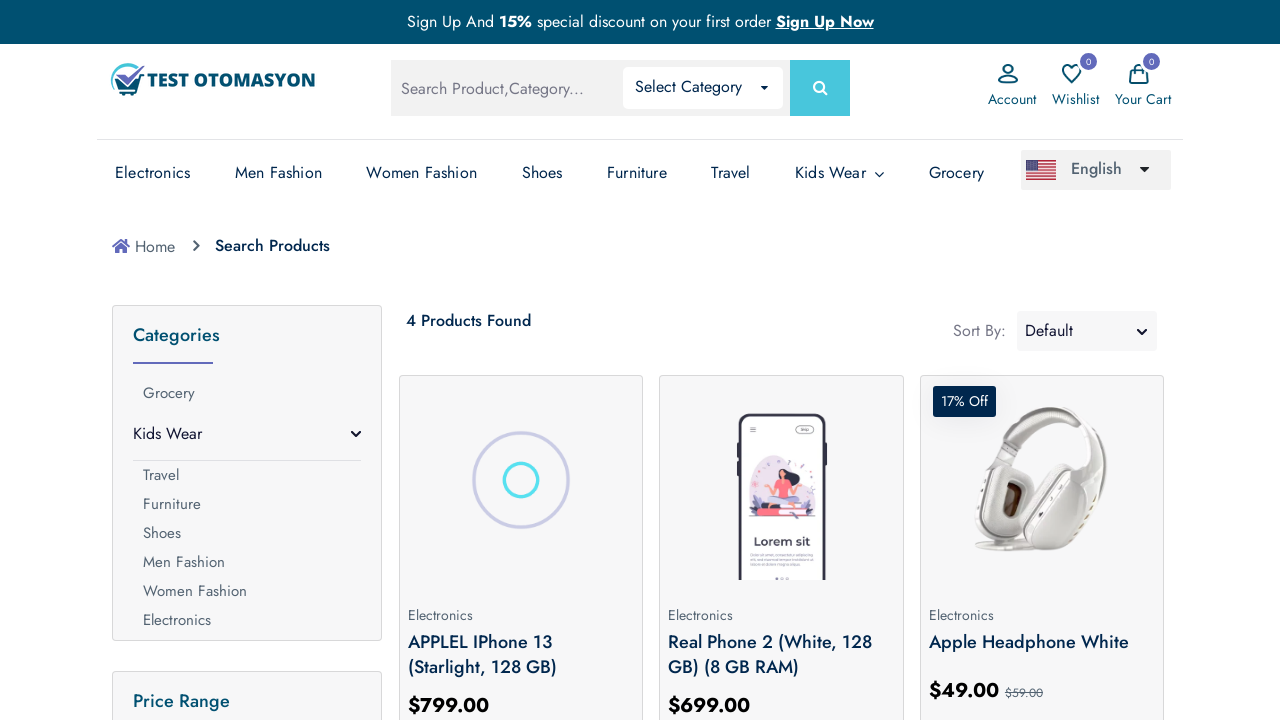

Verified that products were found in search results
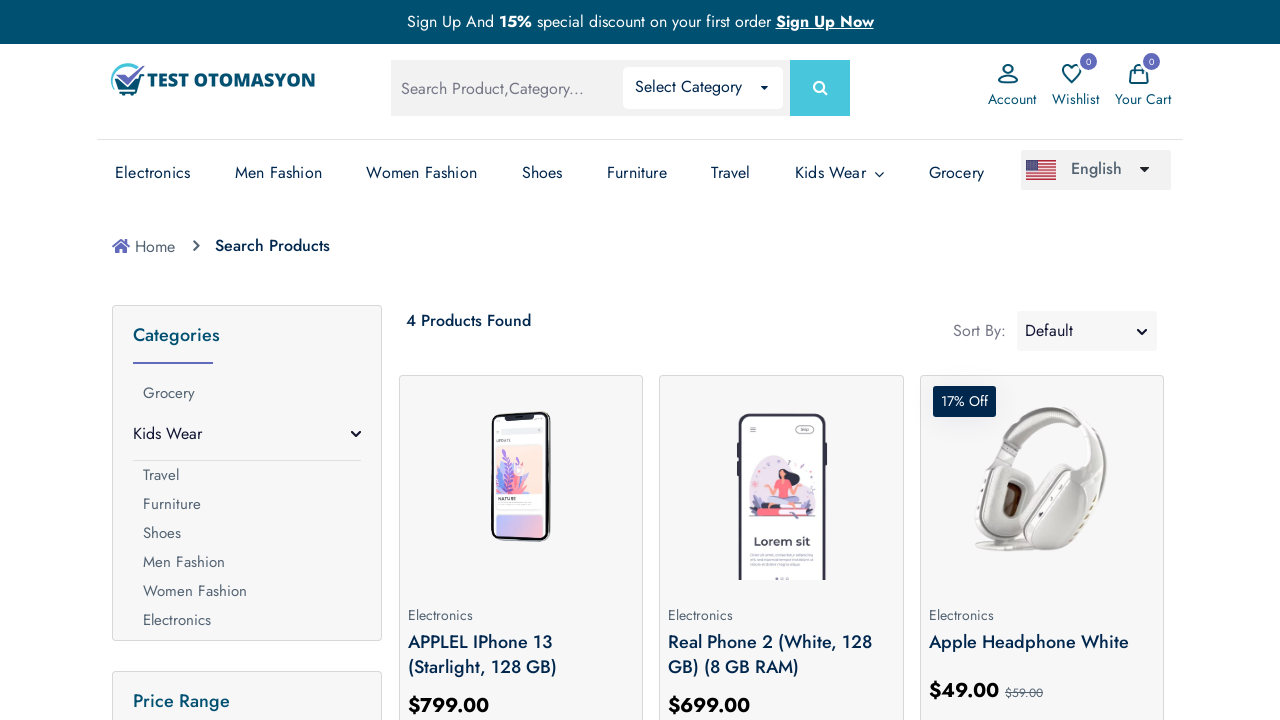

Clicked on the first product in search results at (521, 480) on (//*[@class='prod-img'])[1]
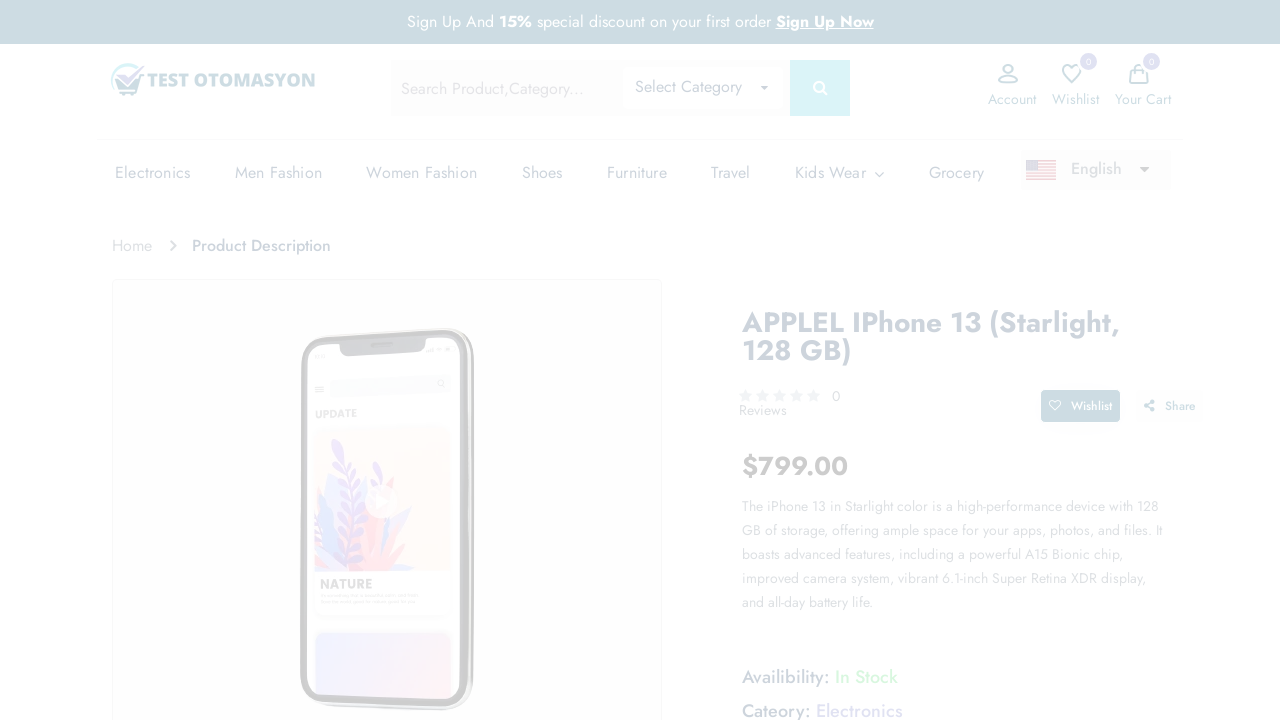

Product detail page loaded
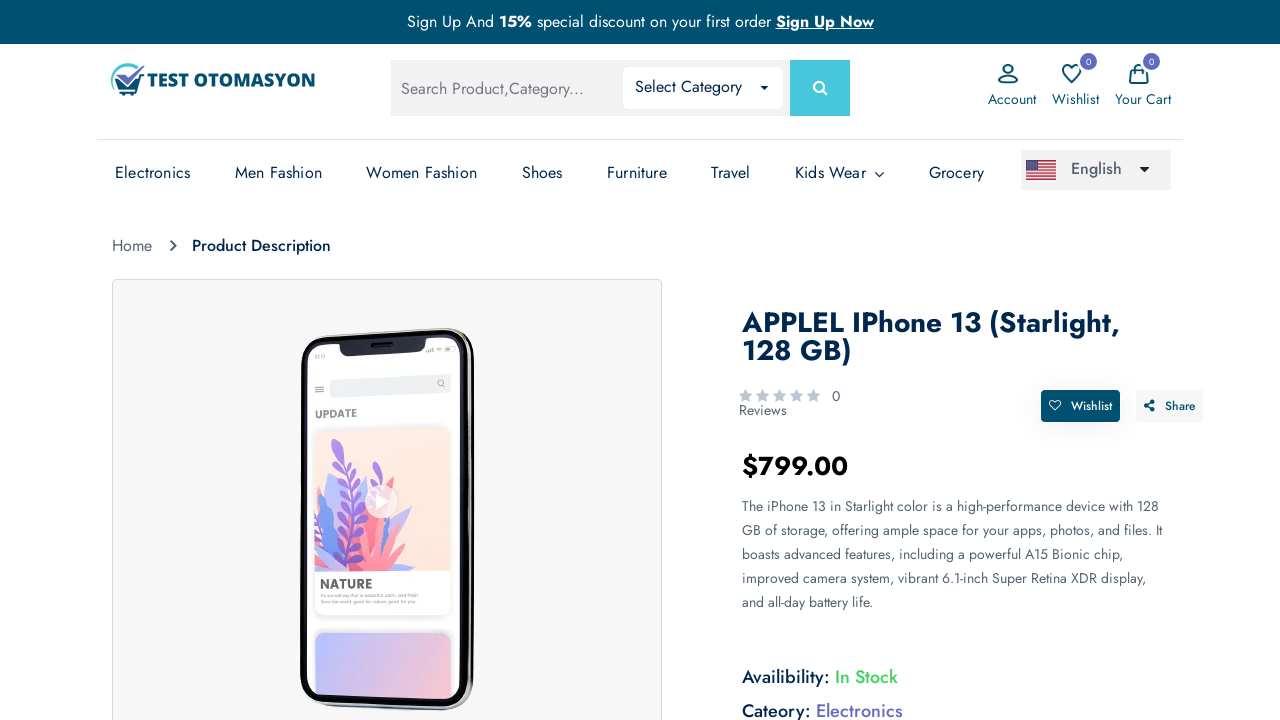

Retrieved product name: 'applel iphone 13 (starlight, 128 gb)'
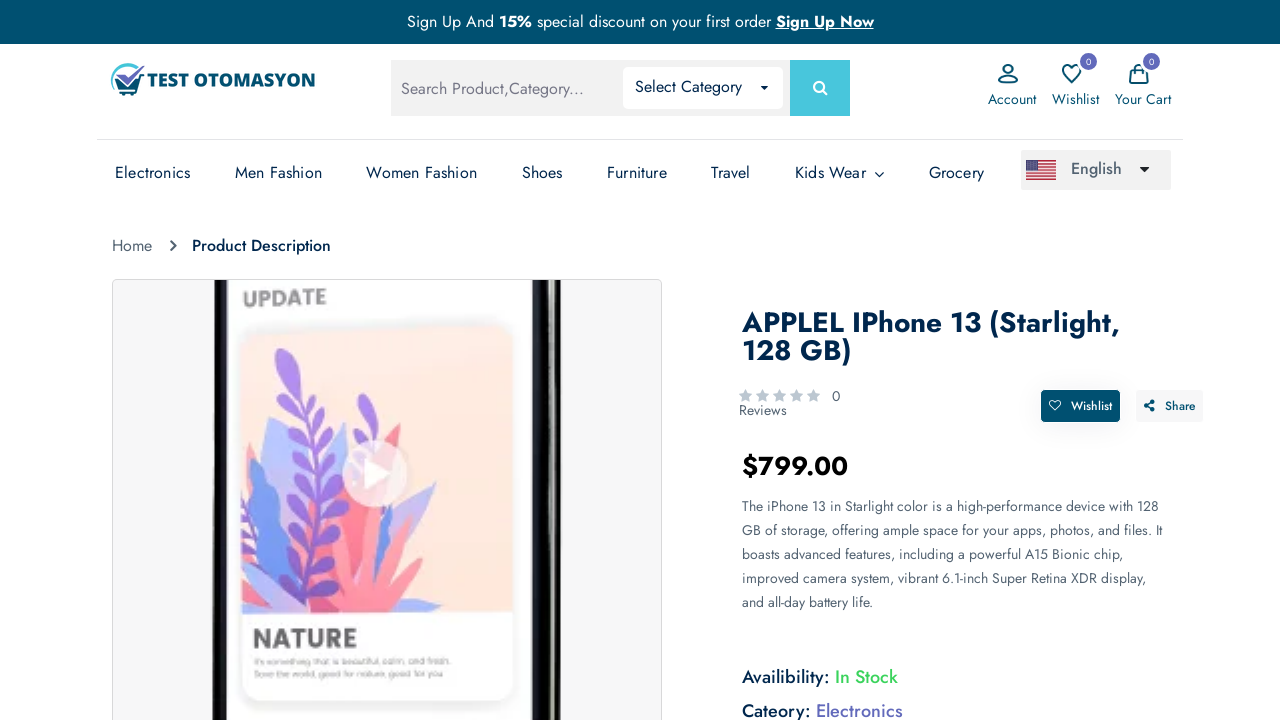

Verified that product name contains 'phone'
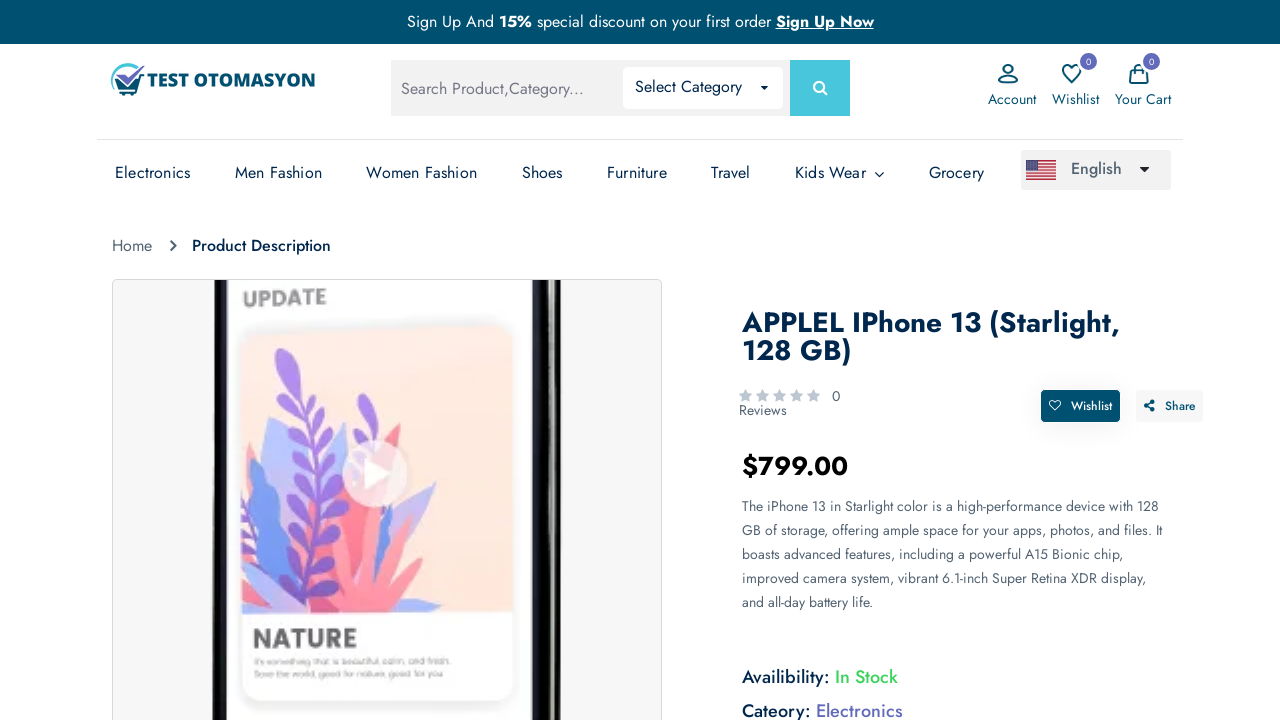

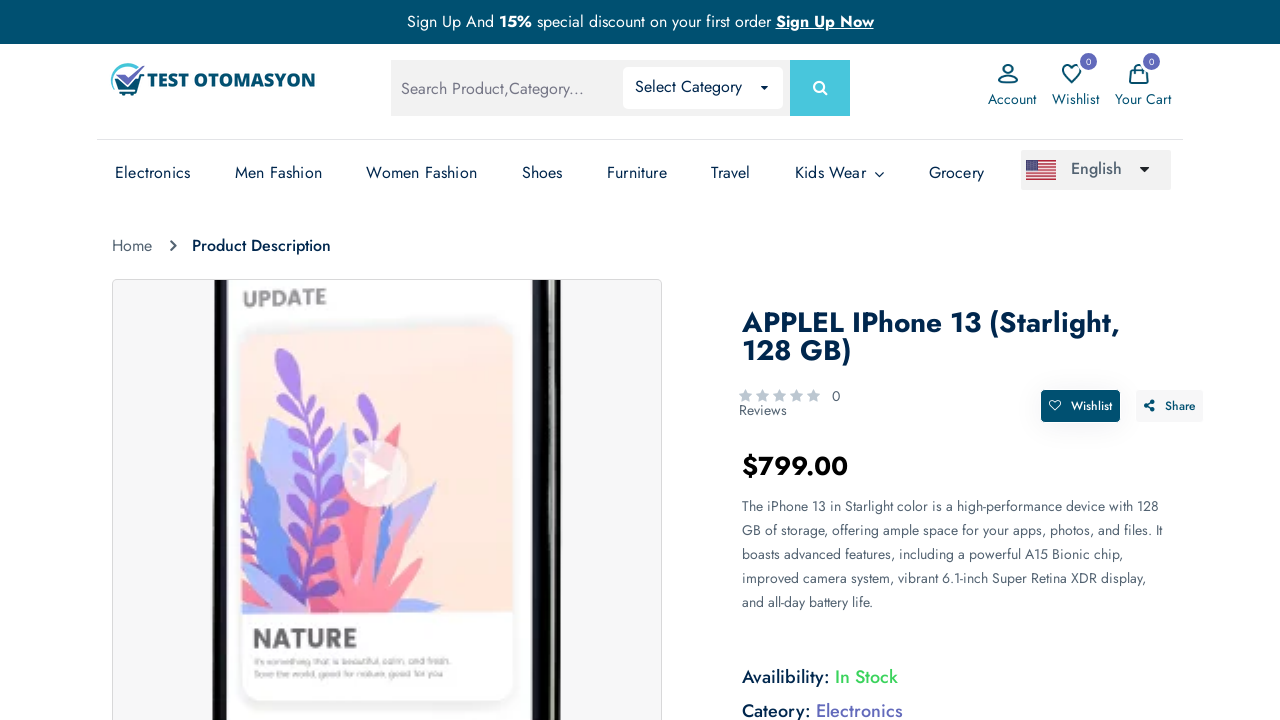